Tests that the "Clear completed" button is hidden when there are no completed items.

Starting URL: https://demo.playwright.dev/todomvc

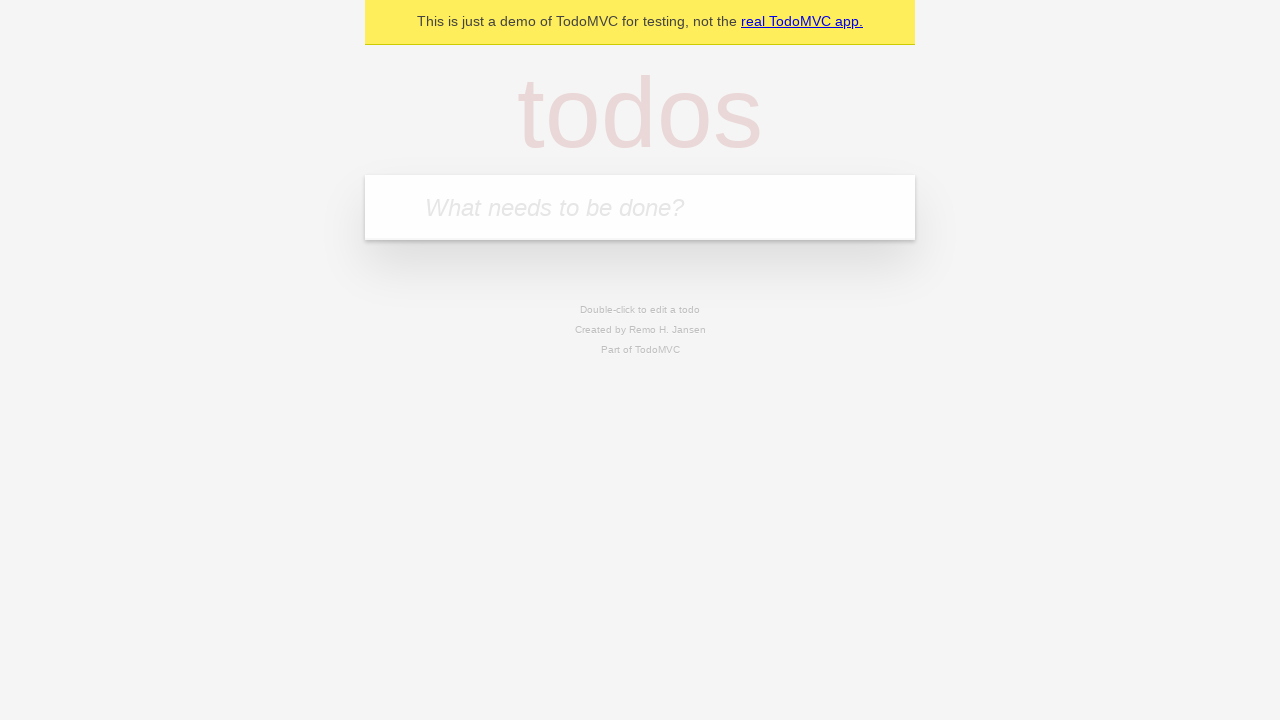

Filled new todo field with 'buy some cheese' on internal:attr=[placeholder="What needs to be done?"i]
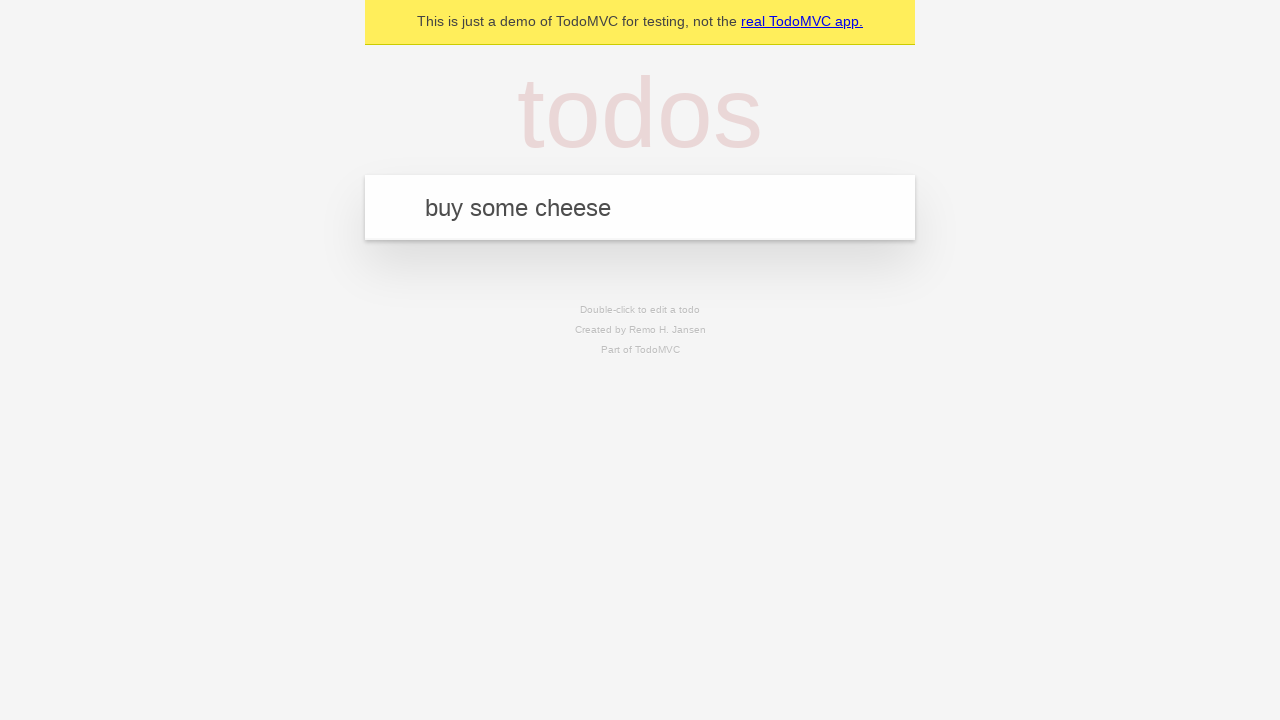

Pressed Enter to create todo 'buy some cheese' on internal:attr=[placeholder="What needs to be done?"i]
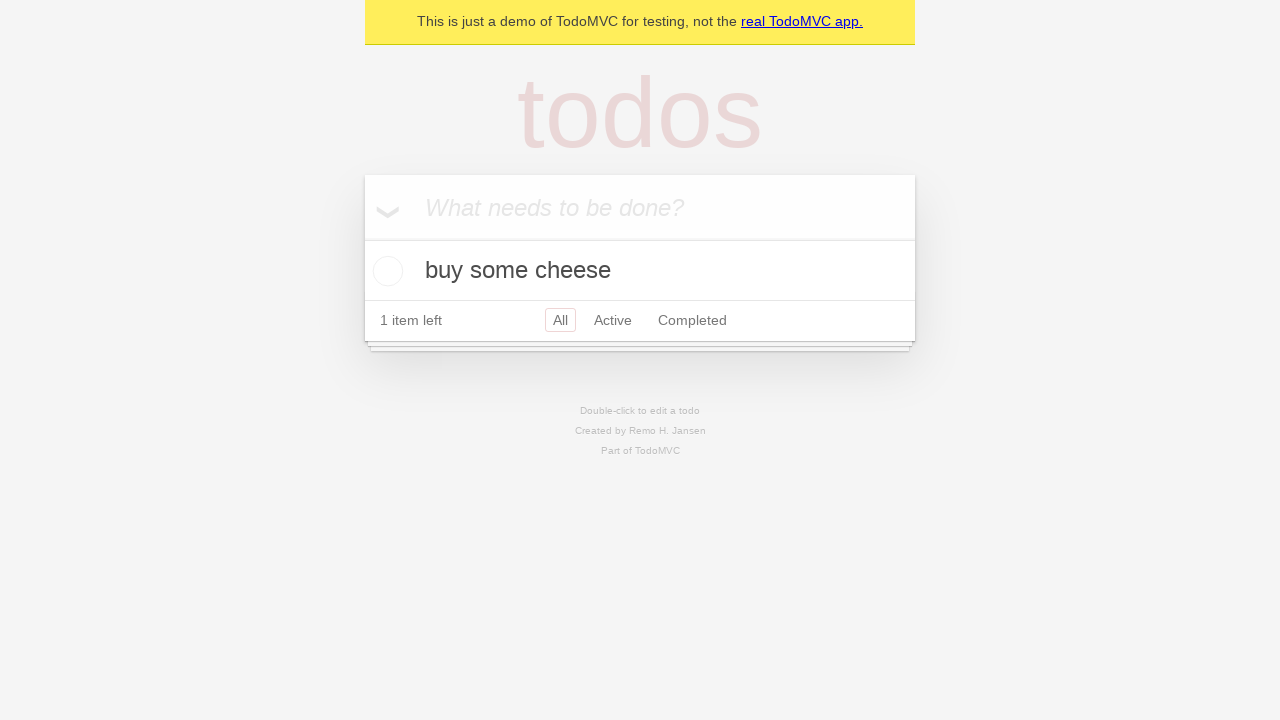

Filled new todo field with 'feed the cat' on internal:attr=[placeholder="What needs to be done?"i]
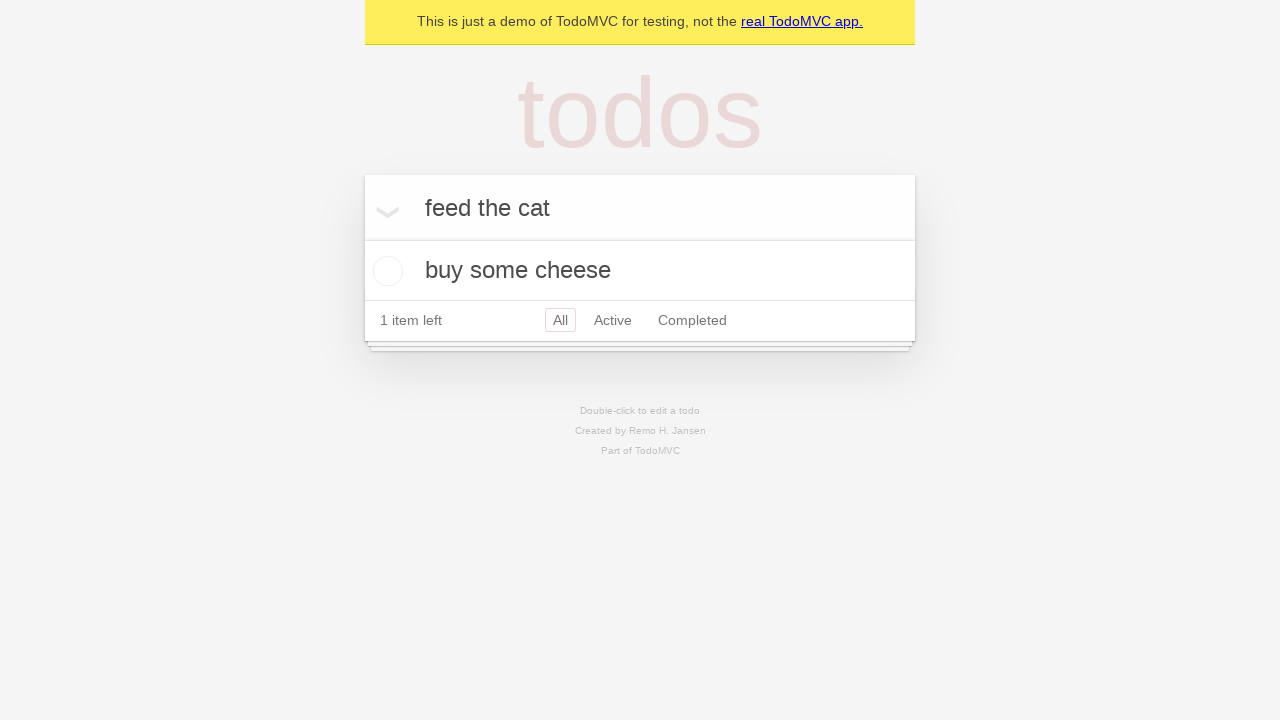

Pressed Enter to create todo 'feed the cat' on internal:attr=[placeholder="What needs to be done?"i]
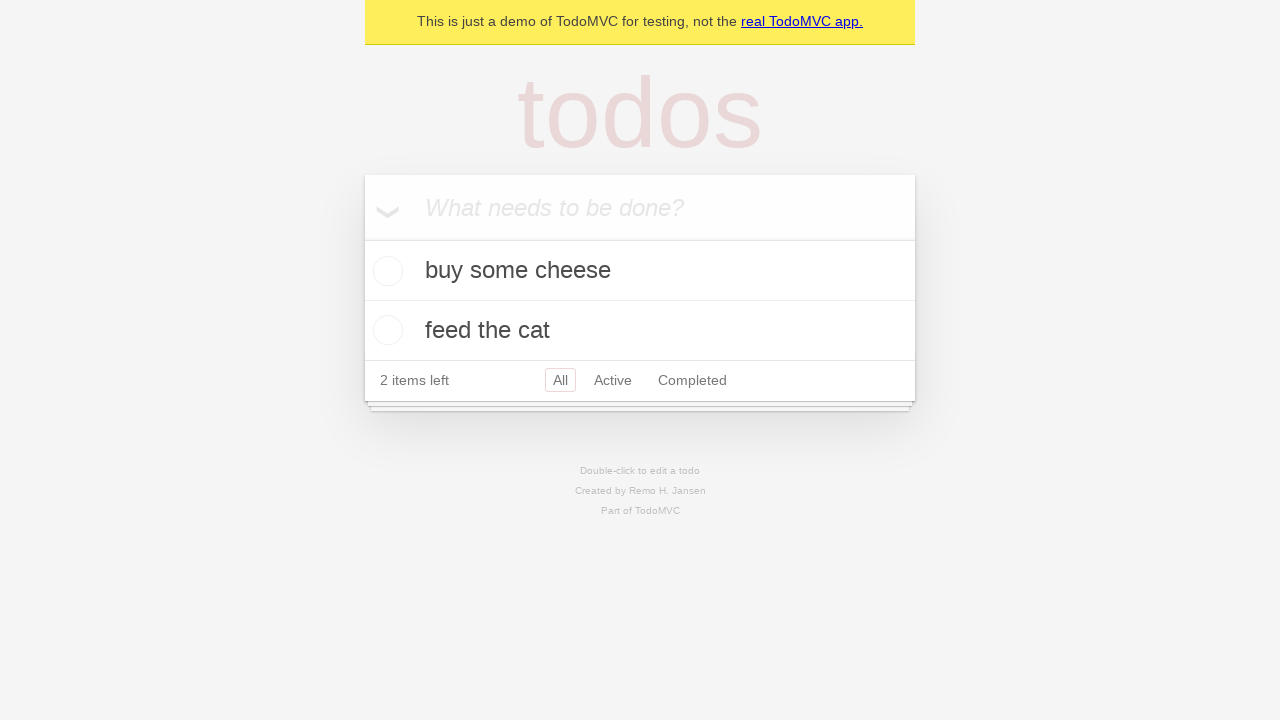

Filled new todo field with 'book a doctors appointment' on internal:attr=[placeholder="What needs to be done?"i]
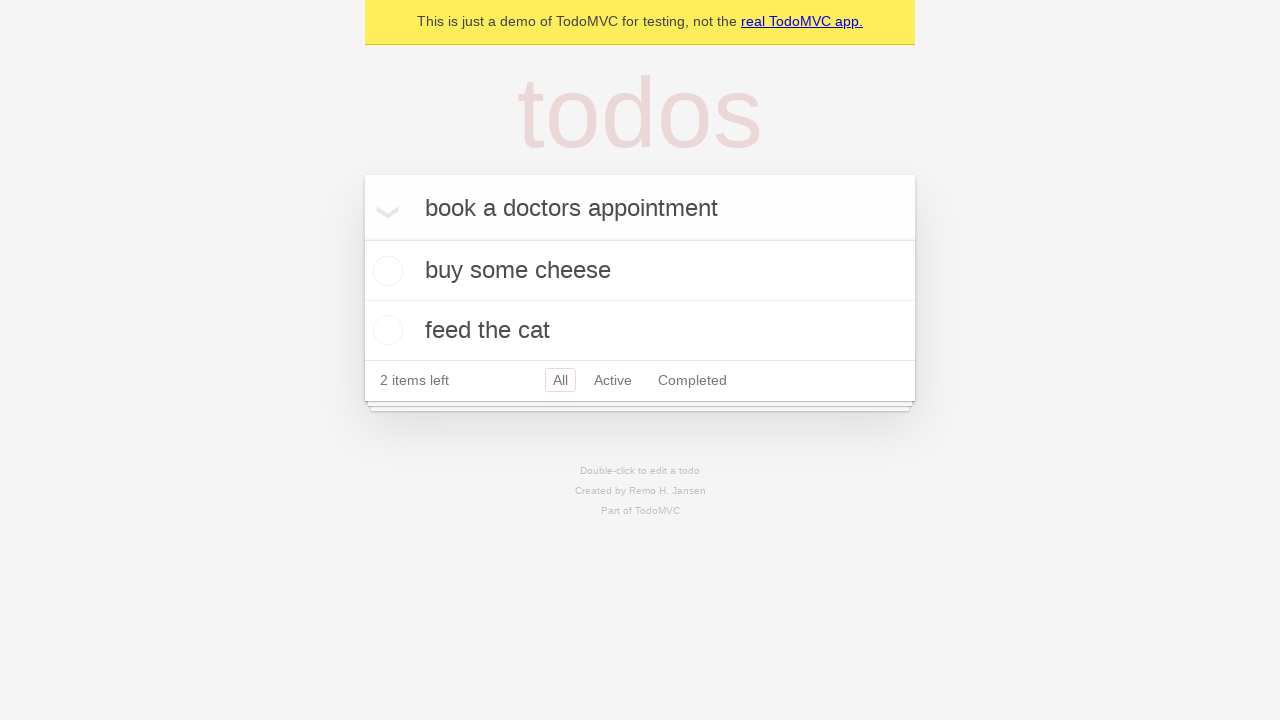

Pressed Enter to create todo 'book a doctors appointment' on internal:attr=[placeholder="What needs to be done?"i]
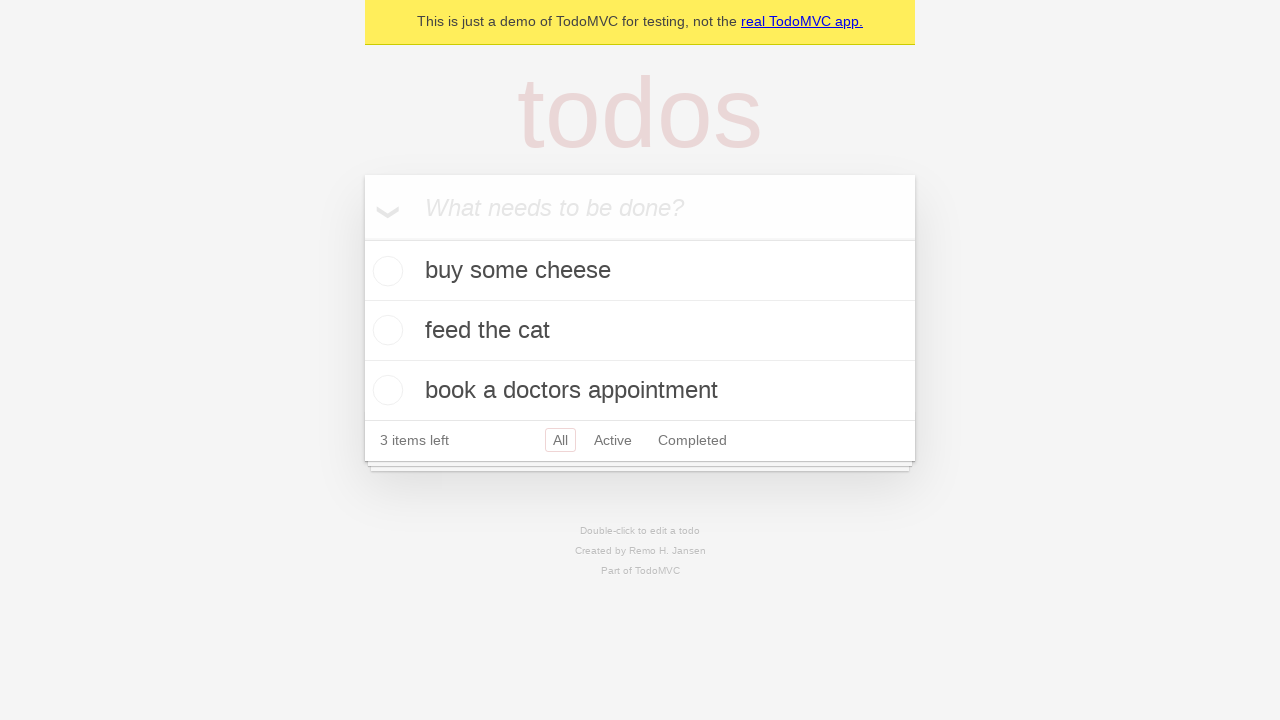

Checked the first todo item as completed at (385, 271) on .todo-list li .toggle >> nth=0
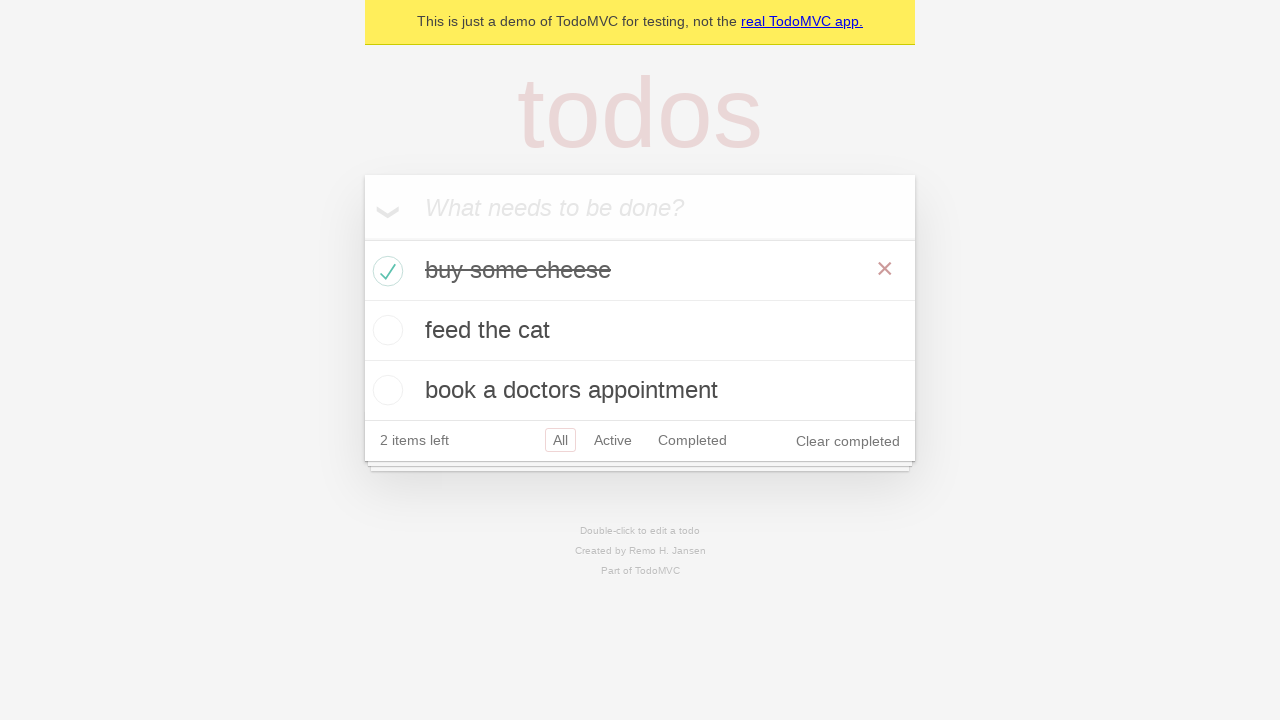

Clicked 'Clear completed' button at (848, 441) on internal:role=button[name="Clear completed"i]
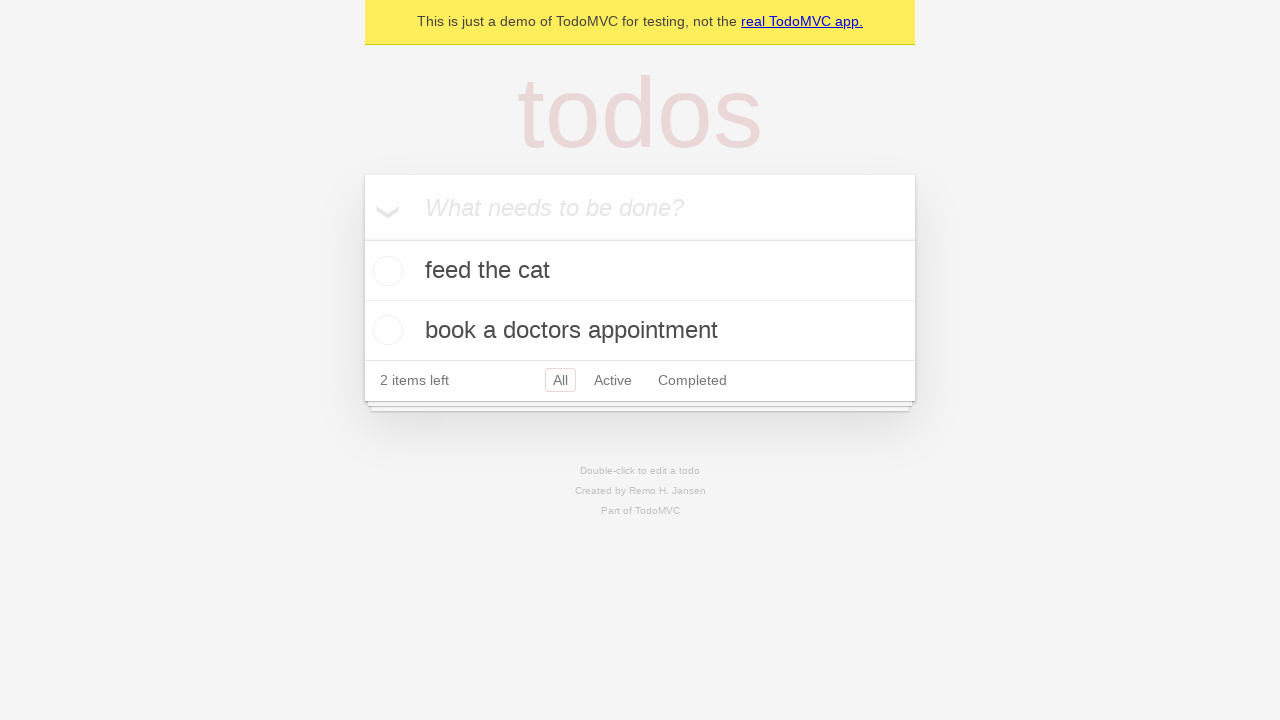

'Clear completed' button is now hidden when no completed items remain
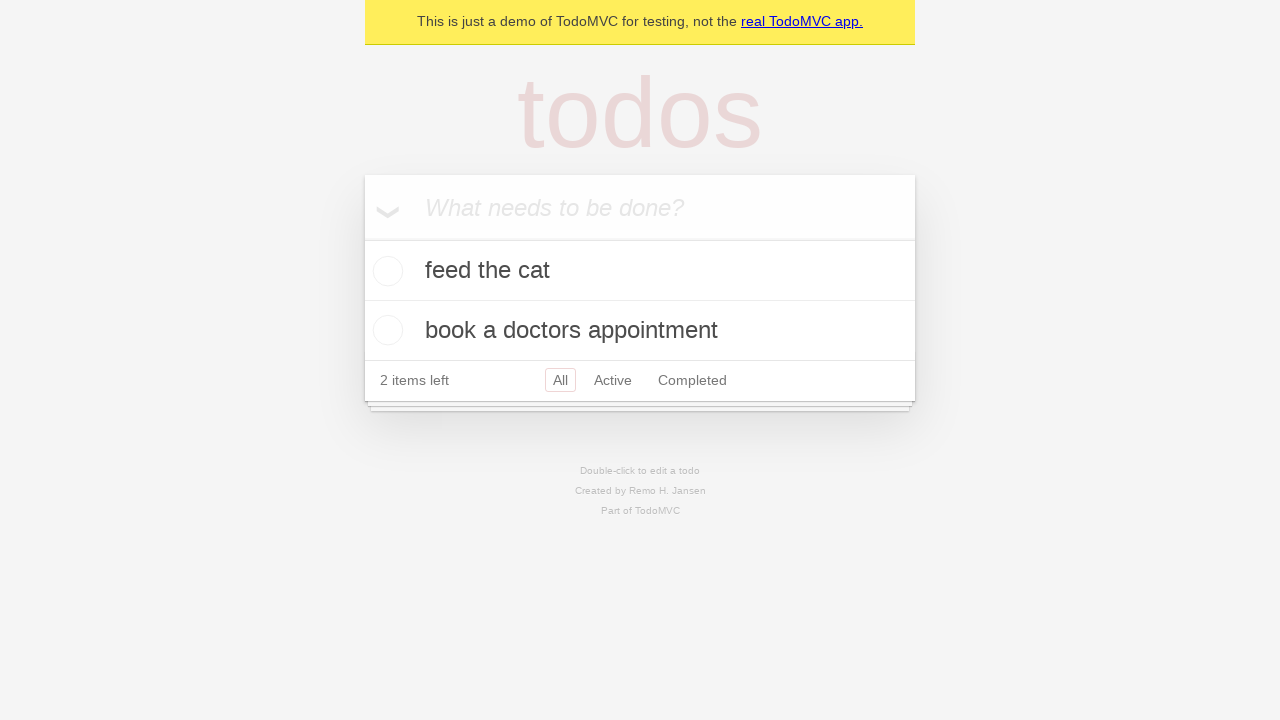

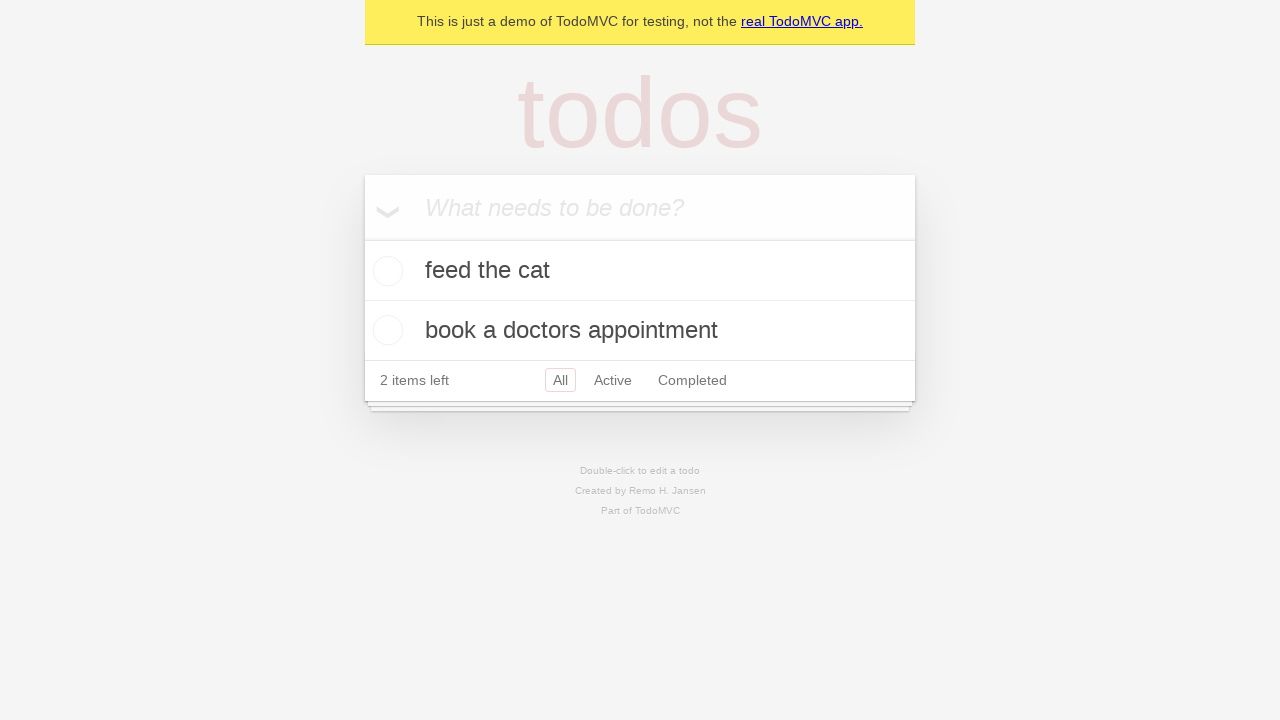